Tests Microsoft search functionality by searching for "Herman Xiao"

Starting URL: http://www.microsoft.com

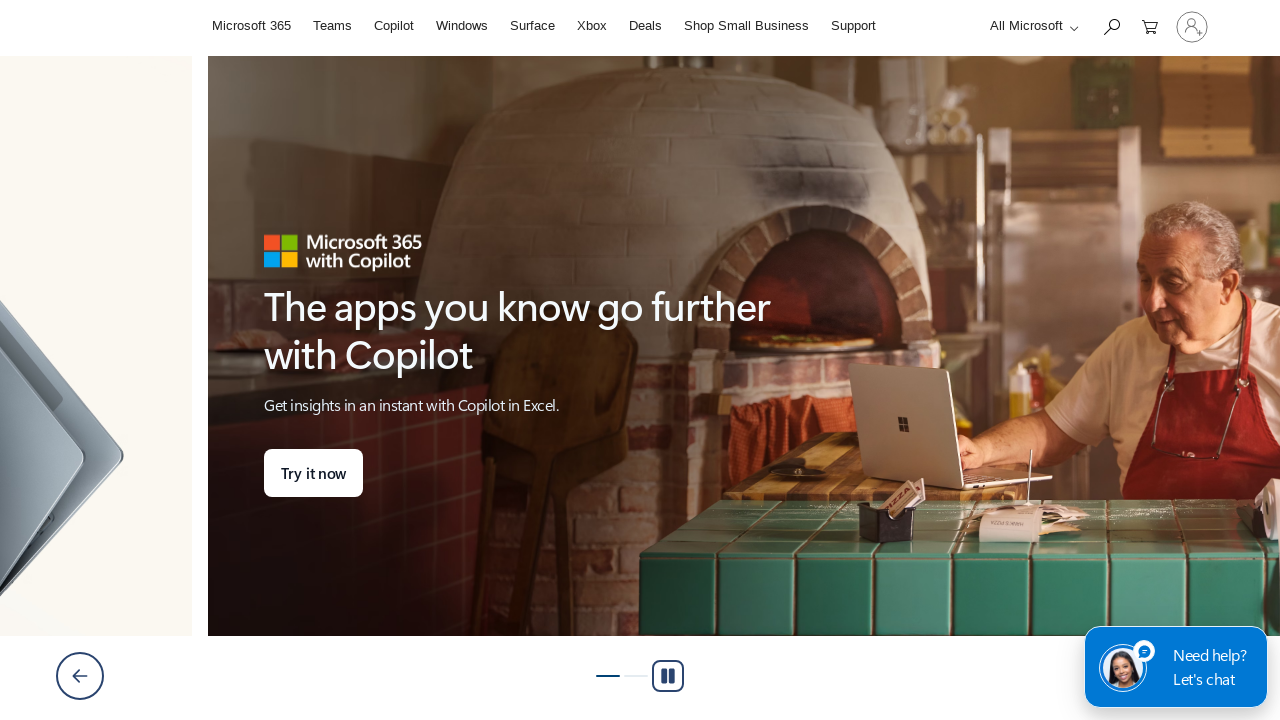

Clicked search icon to expand searchbox at (1111, 26) on #search
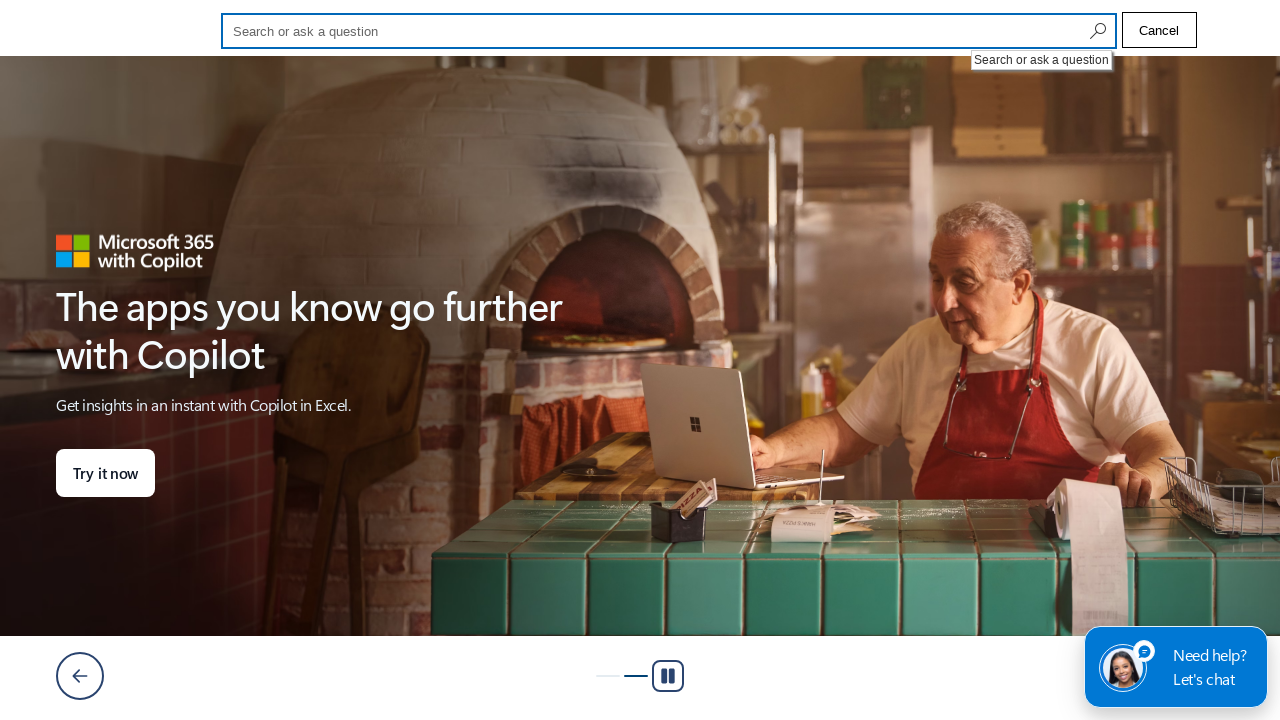

Filled search field with 'Herman Xiao' on #cli_shellHeaderSearchInput
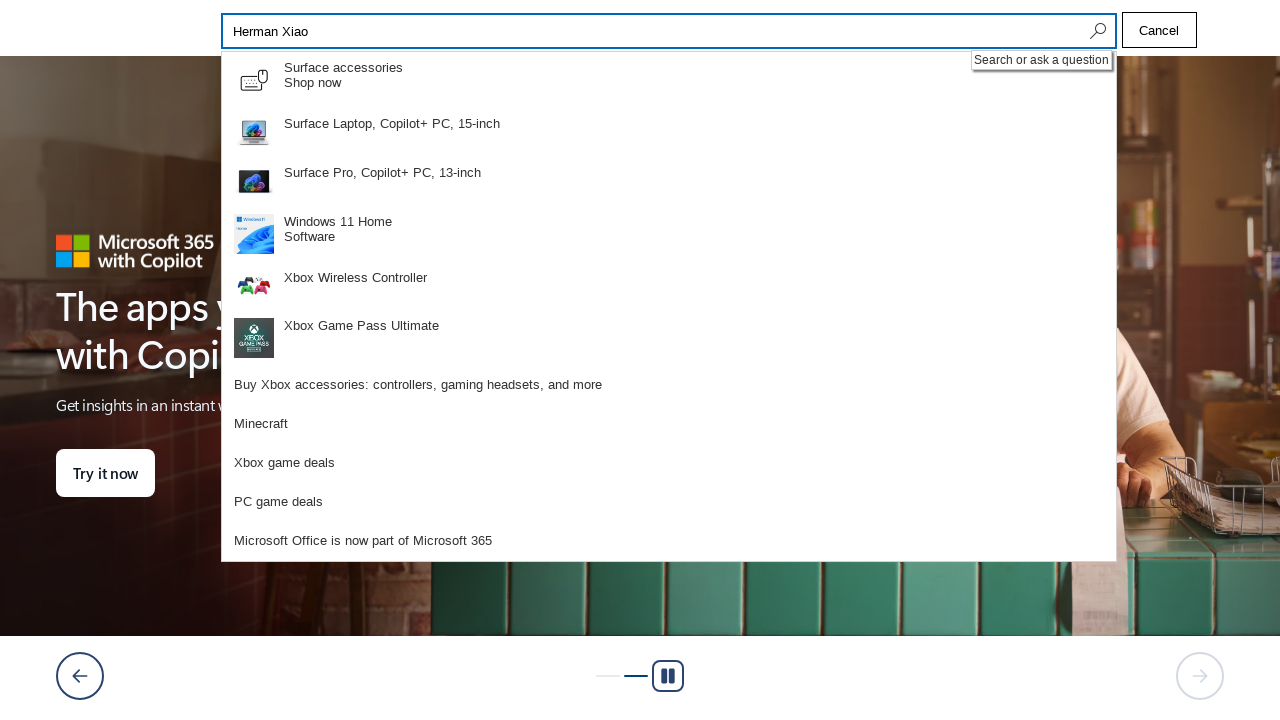

Clicked search icon to execute search for 'Herman Xiao' at (1096, 31) on #search
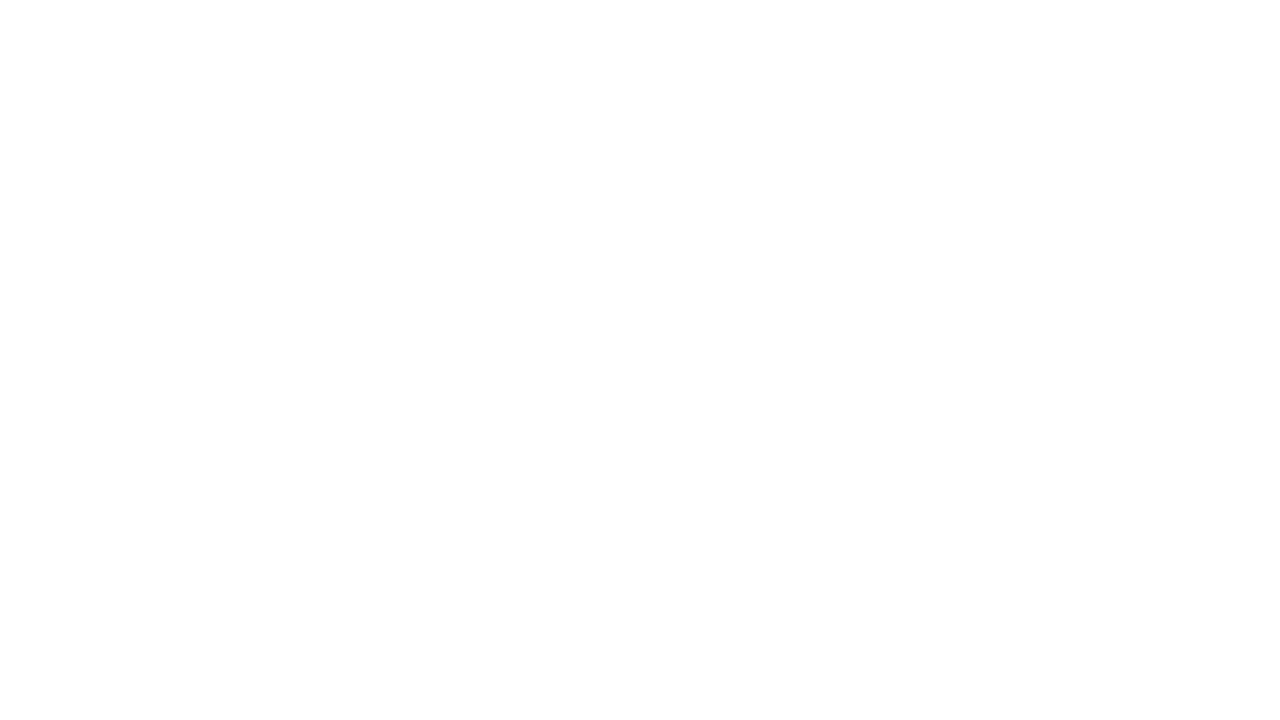

Search results loaded successfully
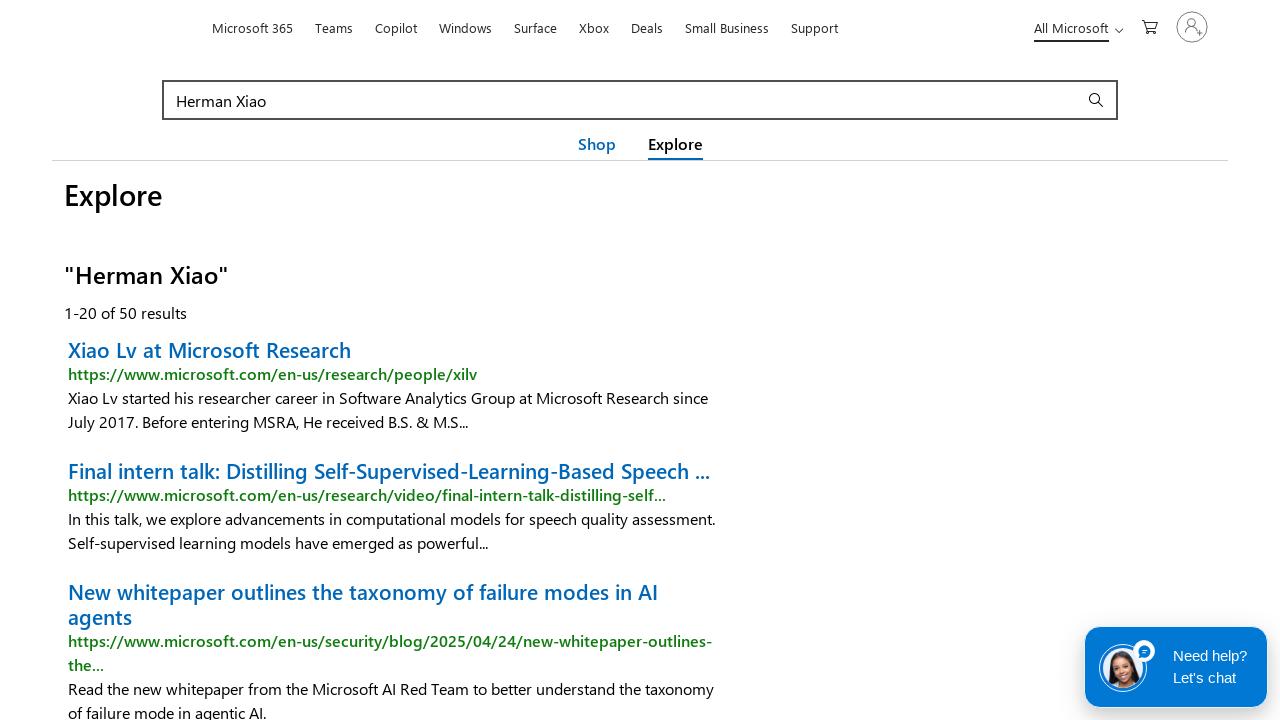

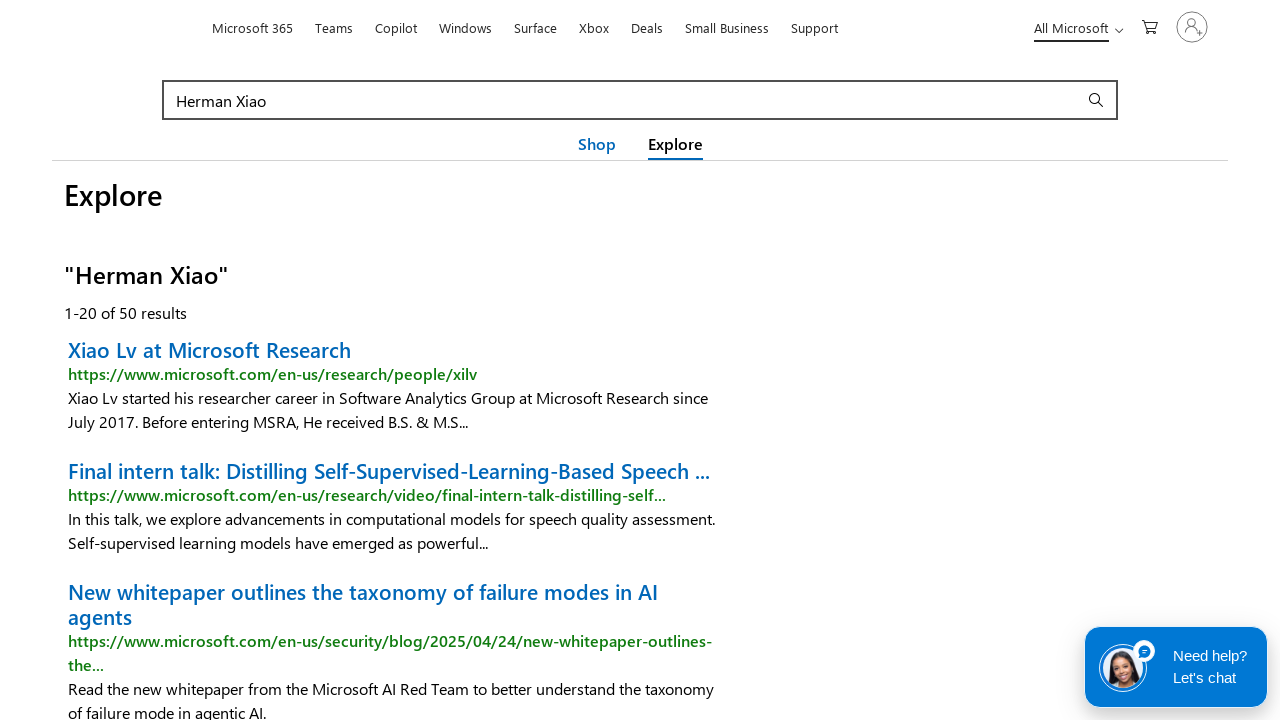